Tests handling of a prompt alert by clicking the button, entering text, and accepting the prompt

Starting URL: https://the-internet.herokuapp.com/javascript_alerts

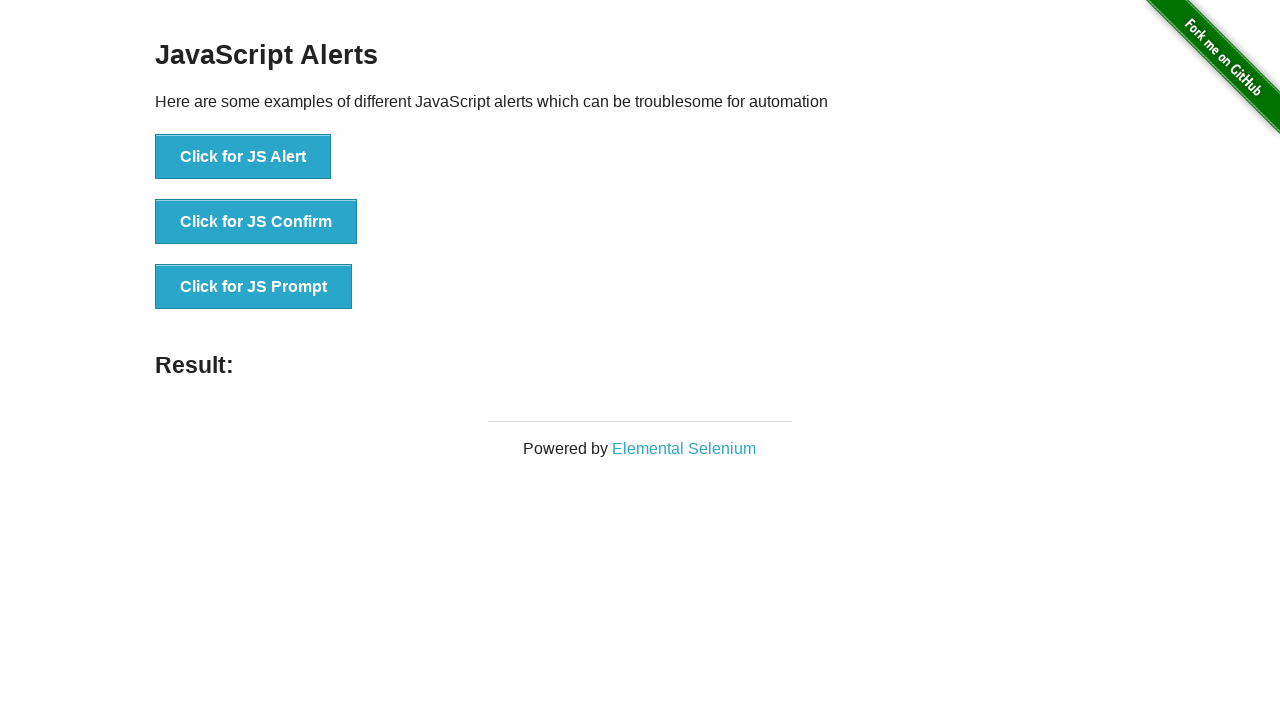

Set up dialog handler to accept prompt with 'Welcome' text
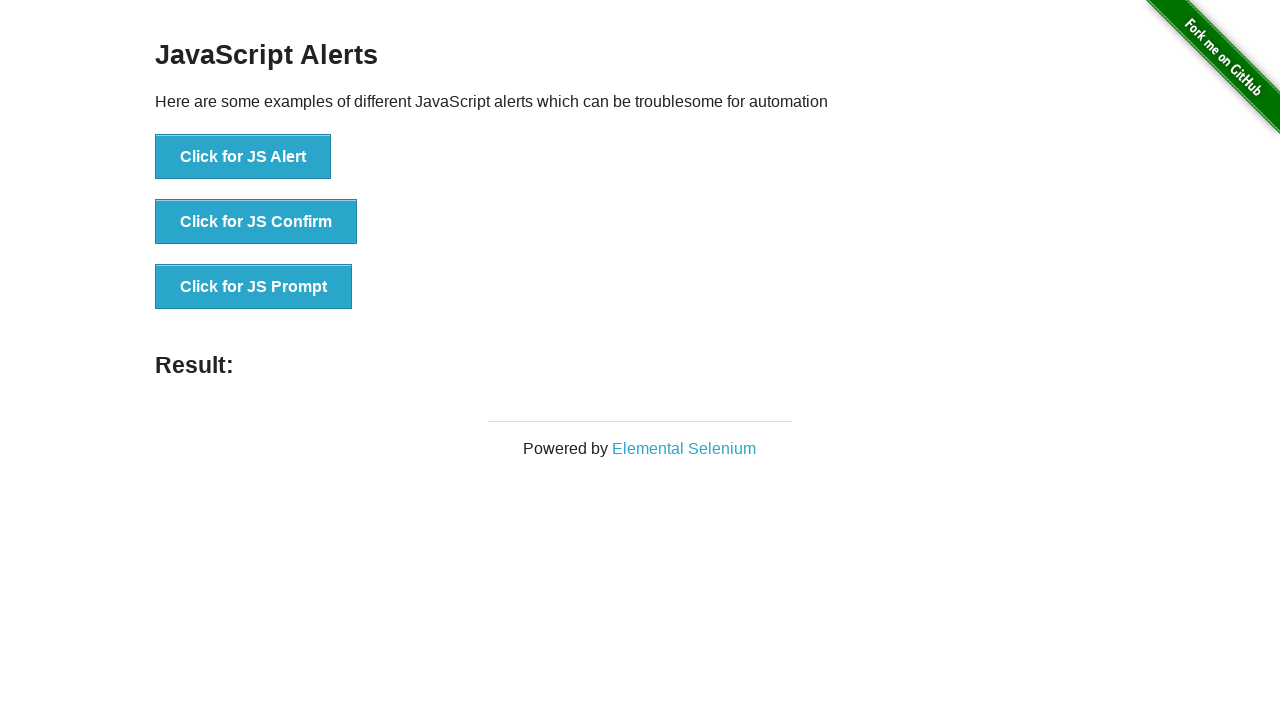

Clicked the 'Click for JS Prompt' button at (254, 287) on xpath=//button[normalize-space()='Click for JS Prompt']
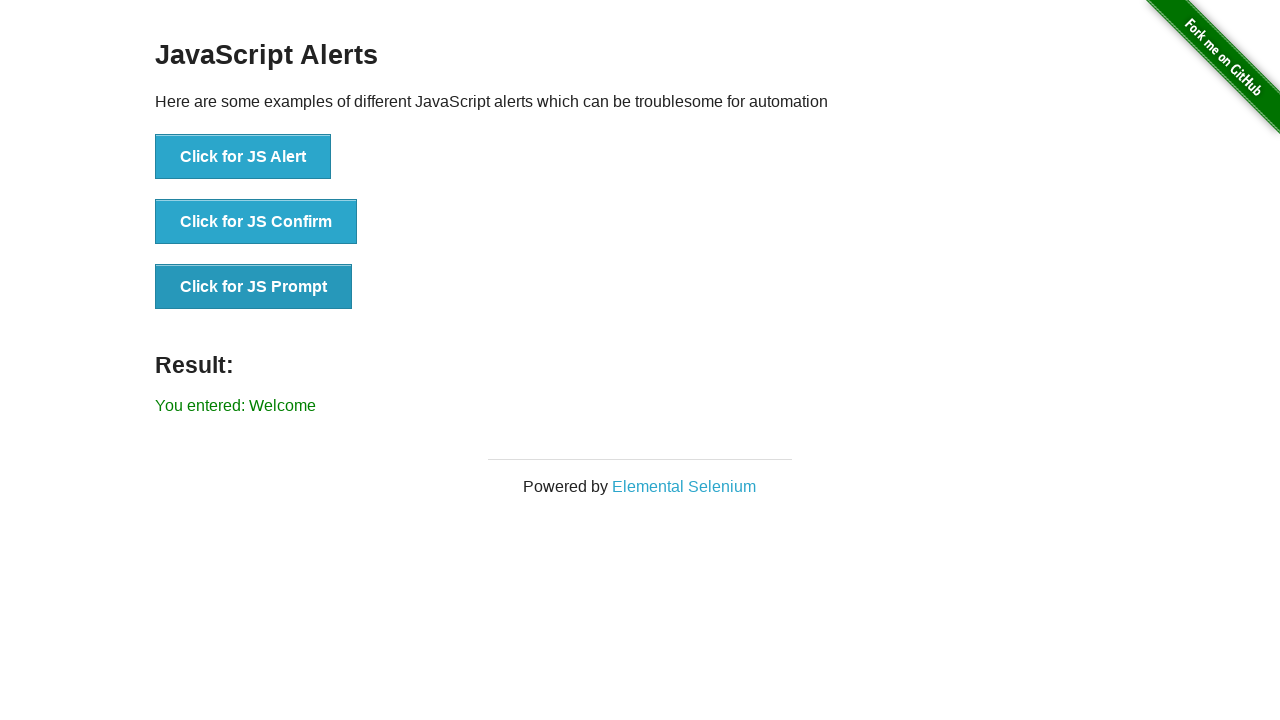

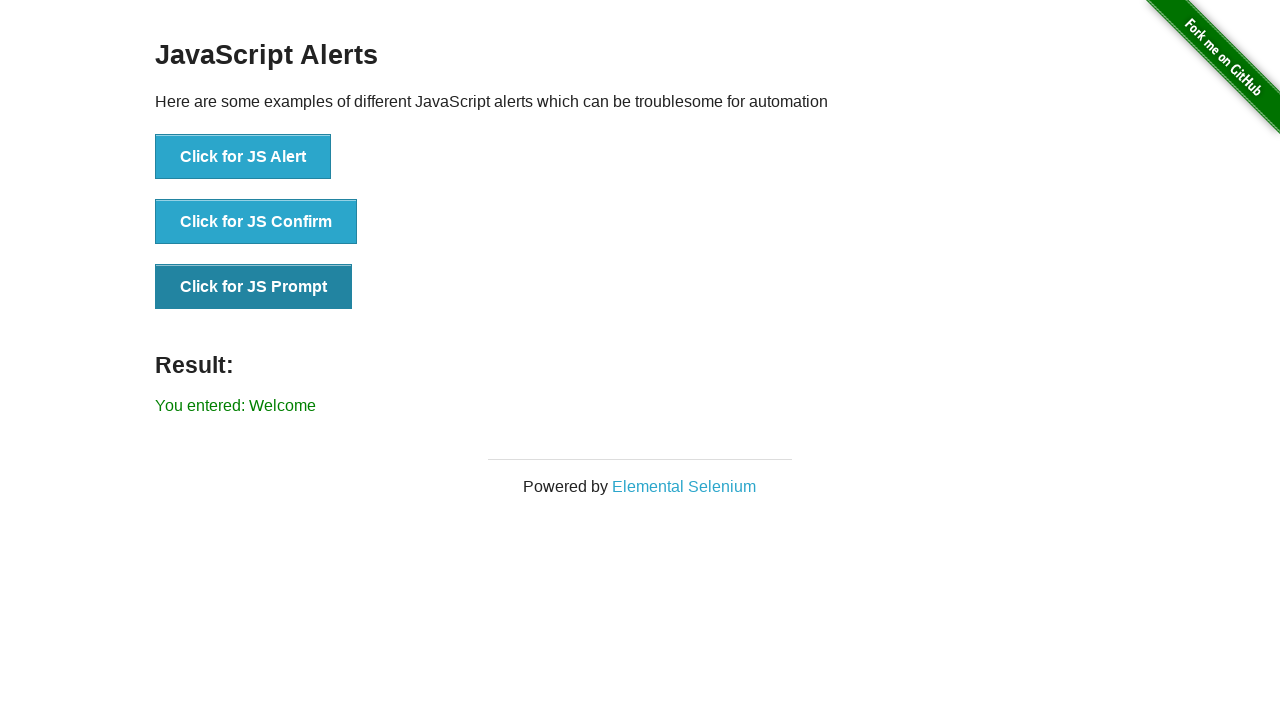